Tests drag functionality by switching to an iframe and dragging an element to a new position

Starting URL: http://jqueryui.com/draggable/

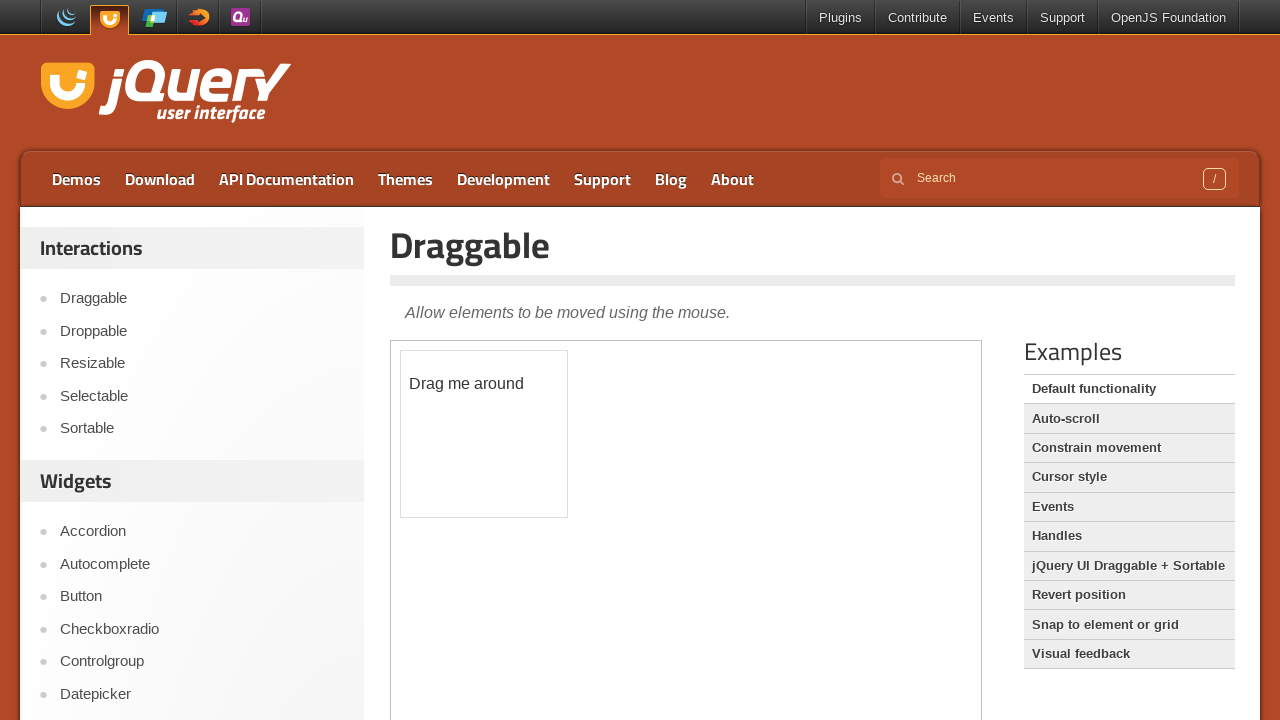

Located the demo iframe
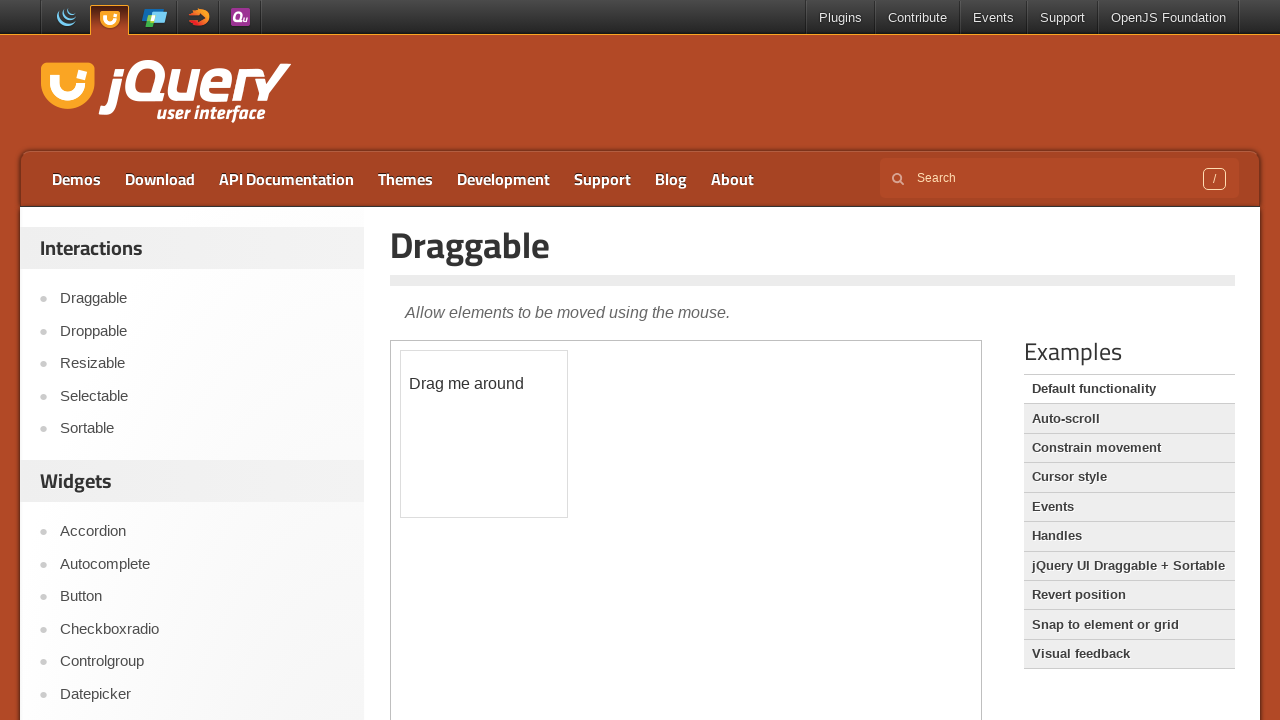

Located the draggable element within the iframe
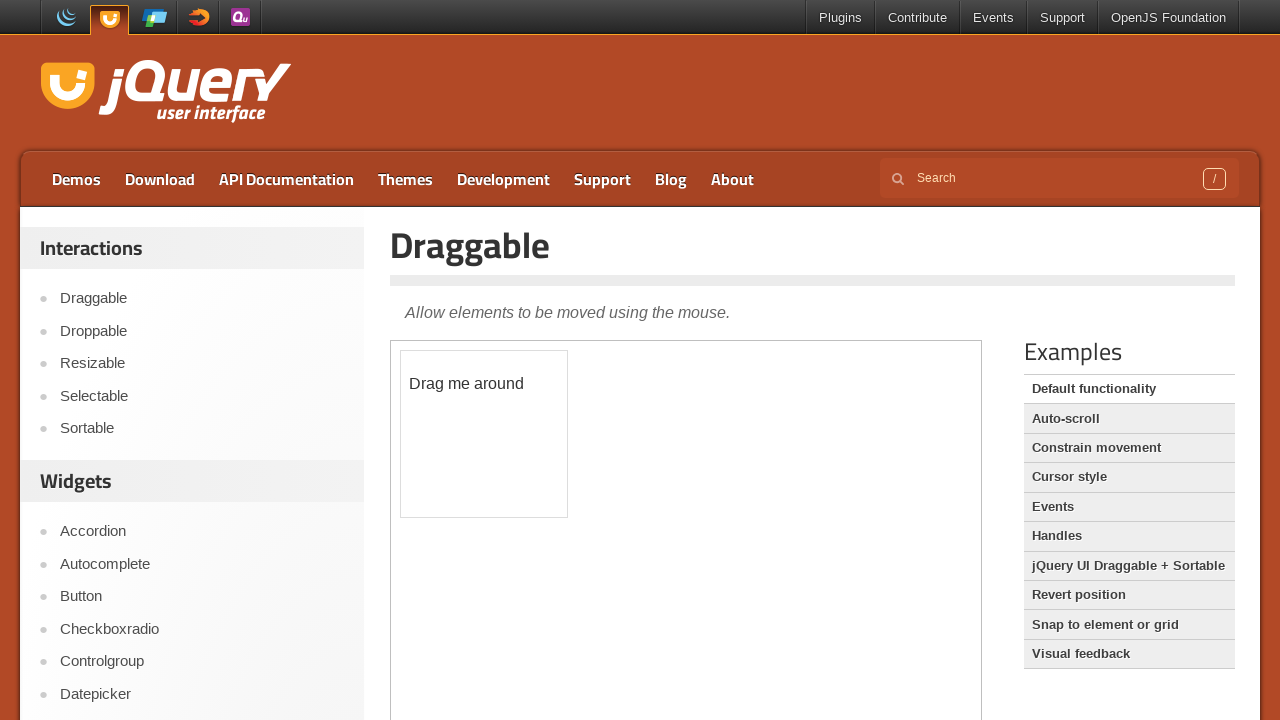

Dragged the element to a new position (100px right, 100px down) at (501, 451)
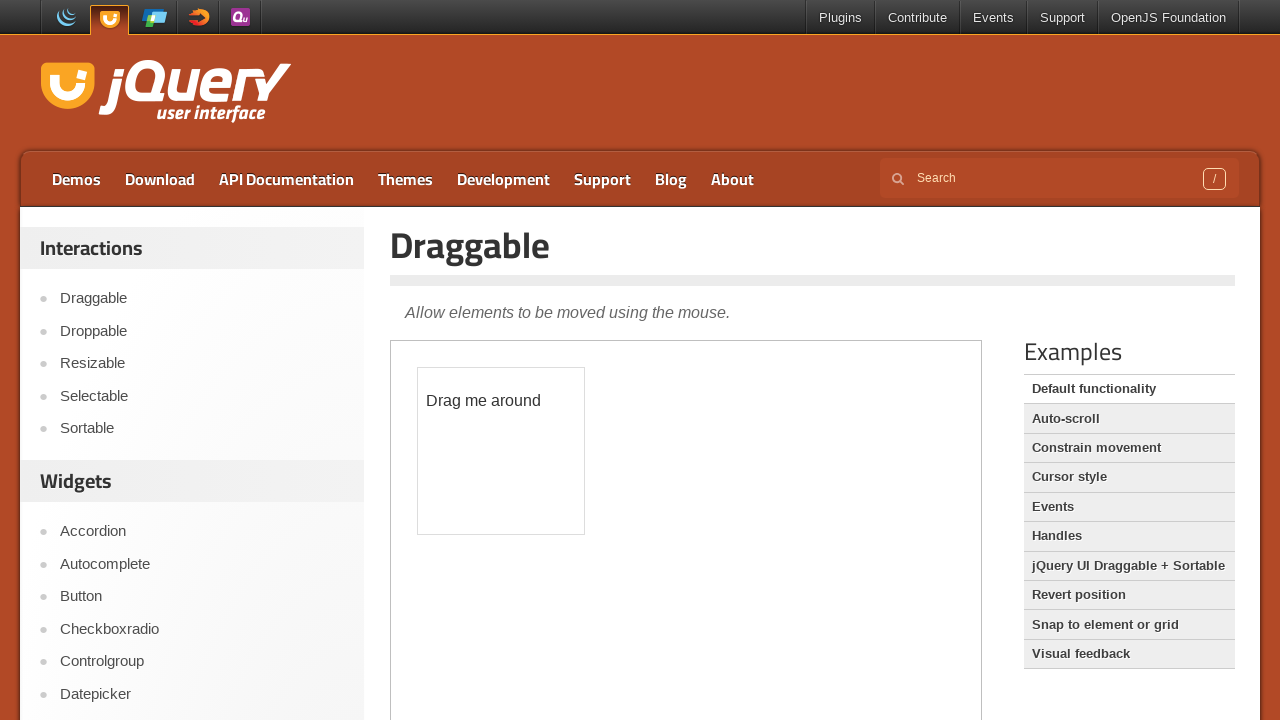

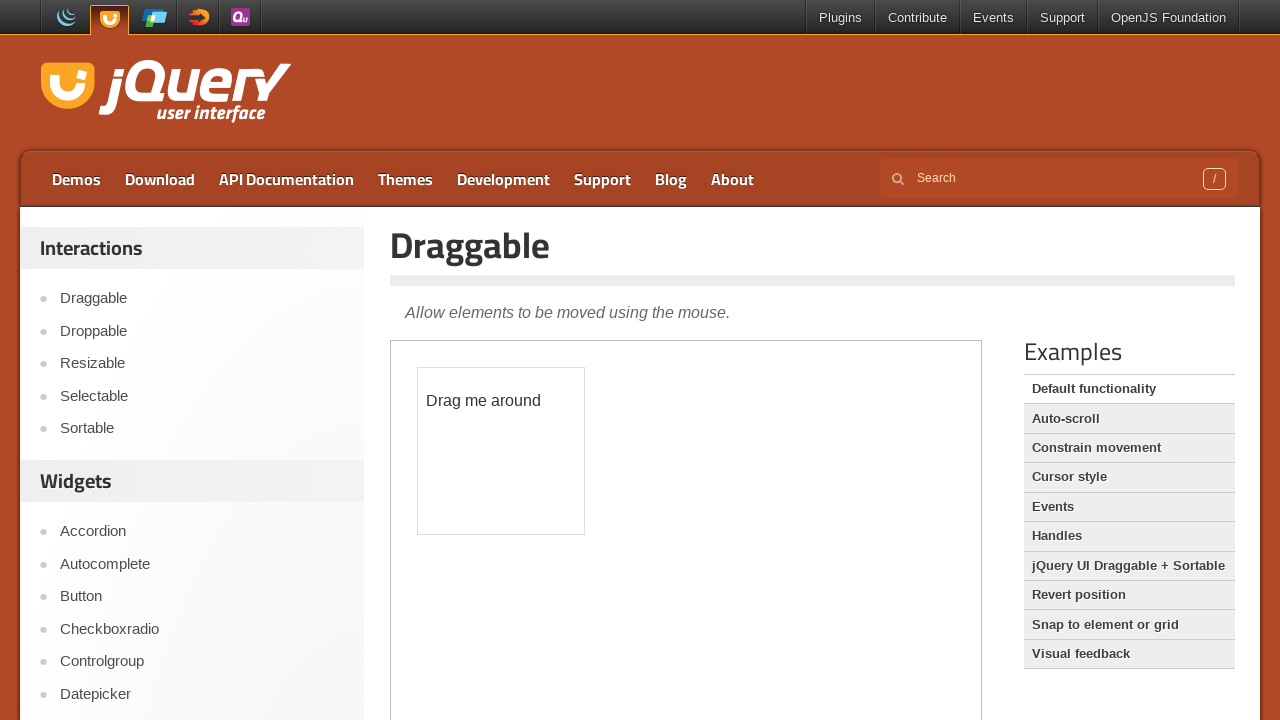